Tests signup validation by attempting to register with a blank email field

Starting URL: https://selenium-blog.herokuapp.com

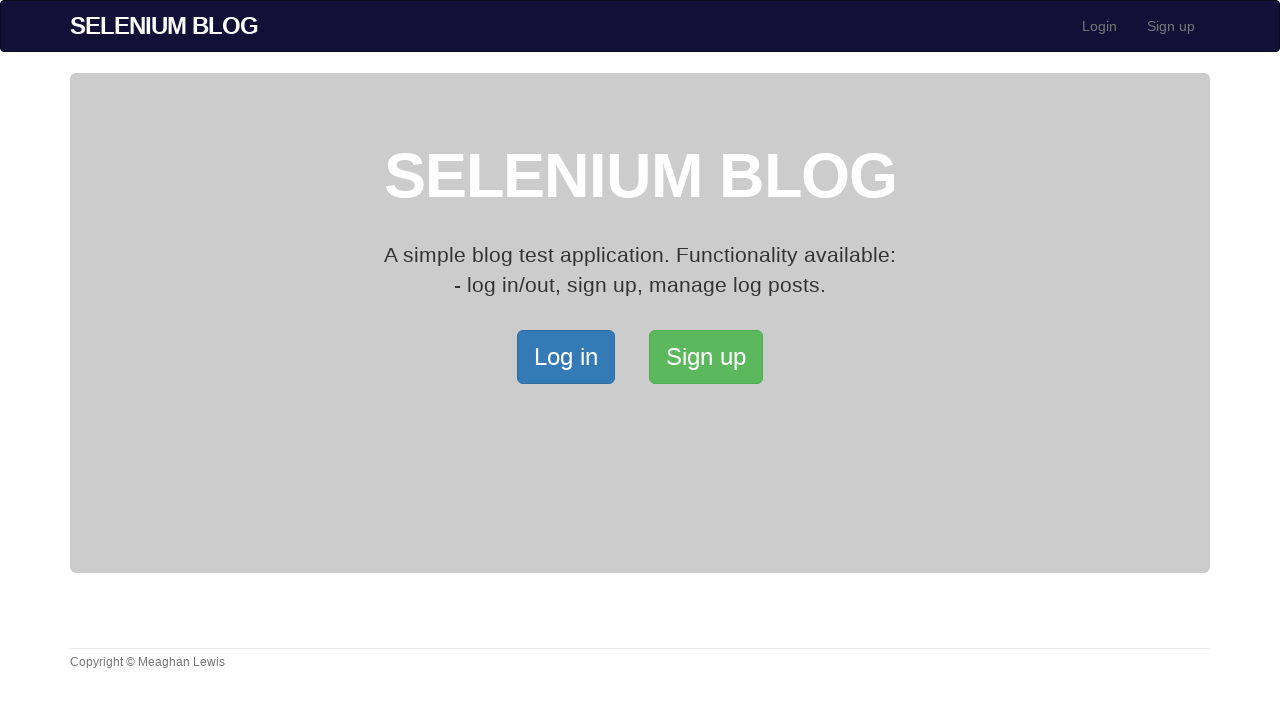

Clicked signup button to open signup page at (706, 357) on xpath=/html/body/div[2]/div/a[2]
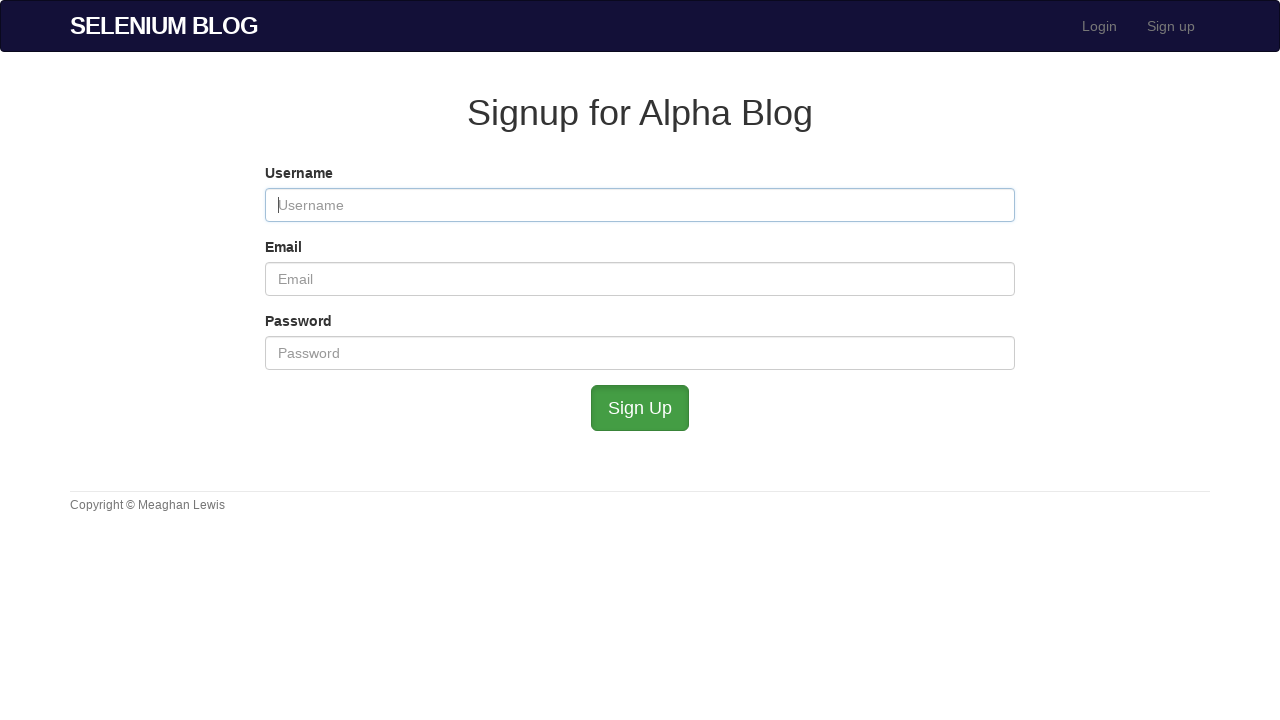

Clicked logo to navigate back to homepage at (164, 26) on xpath=//*[@id='logo']
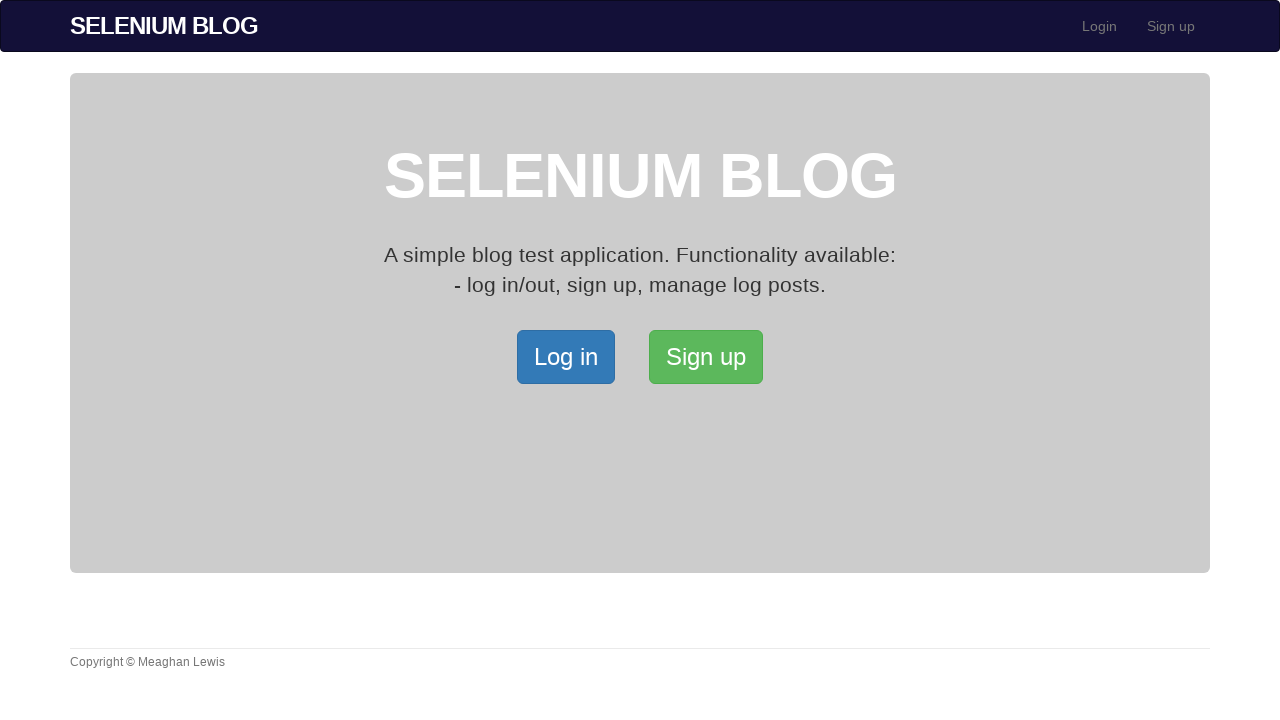

Clicked signup button again to open signup page at (706, 357) on xpath=/html/body/div[2]/div/a[2]
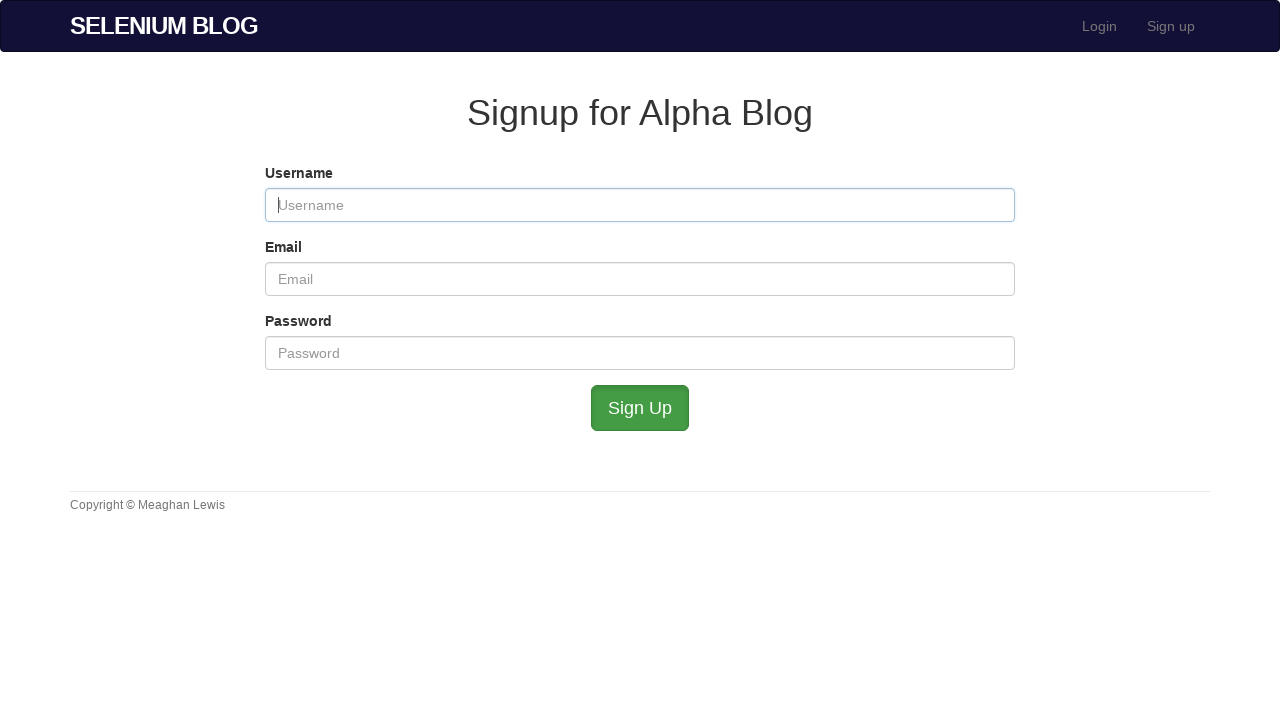

Filled username field with 'testuser7493' on #user_username
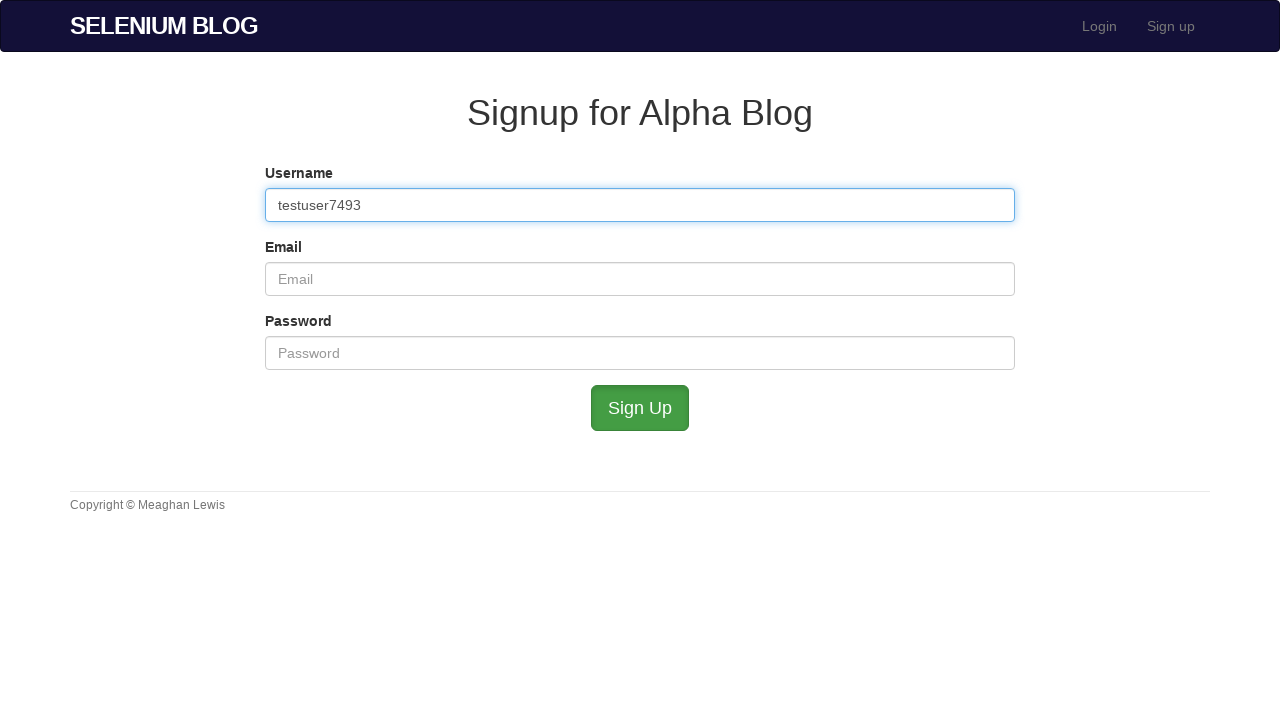

Left email field blank for validation test on #user_email
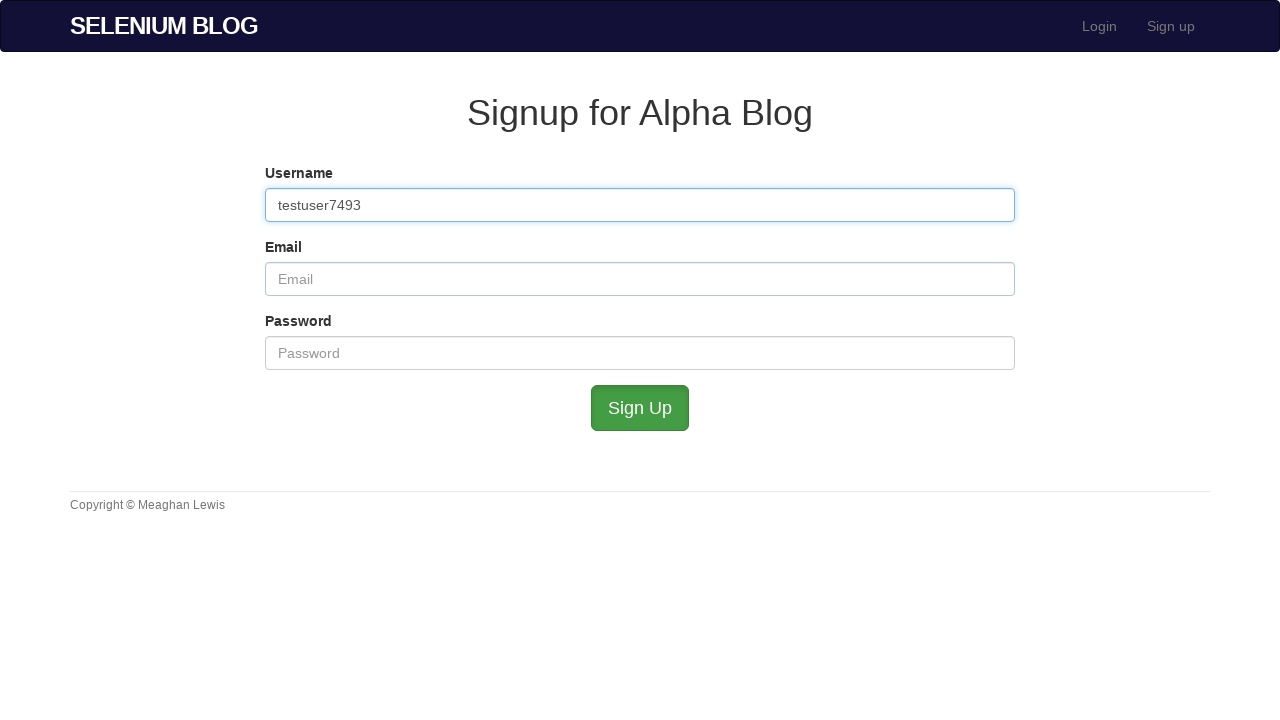

Filled password field with 'password7493' on #user_password
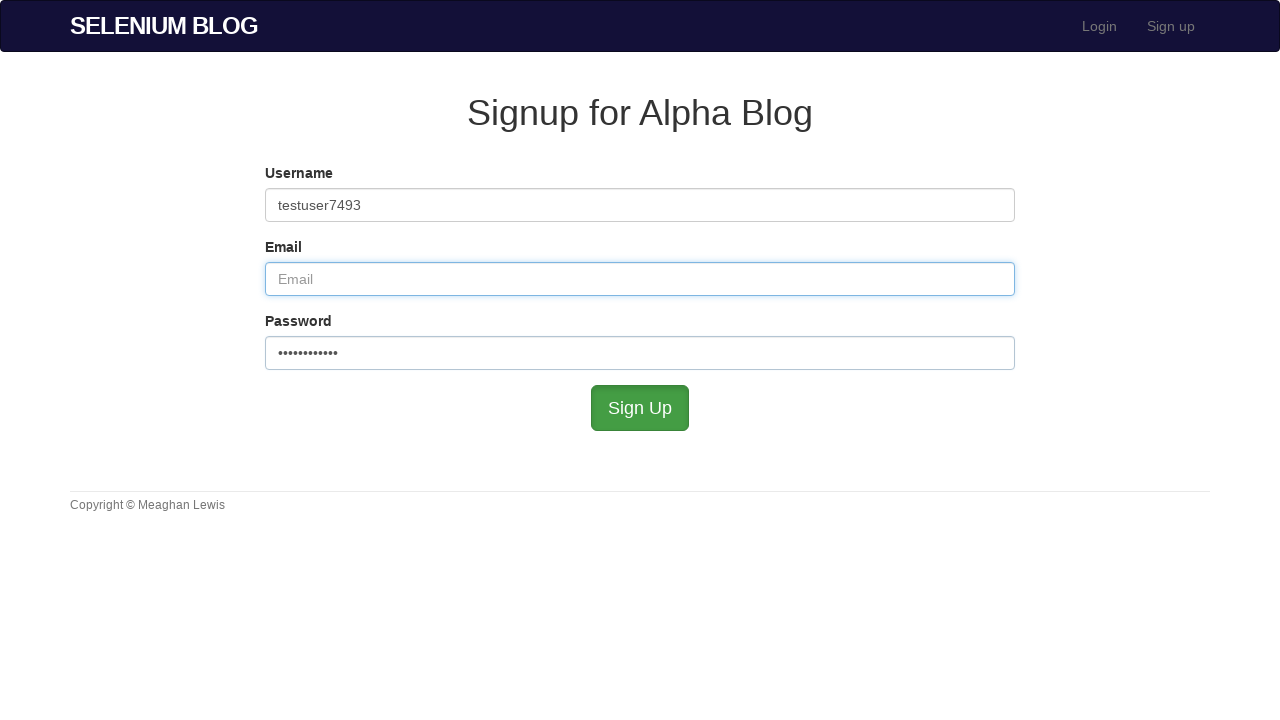

Attempted to submit signup form with blank email field at (640, 408) on #submit
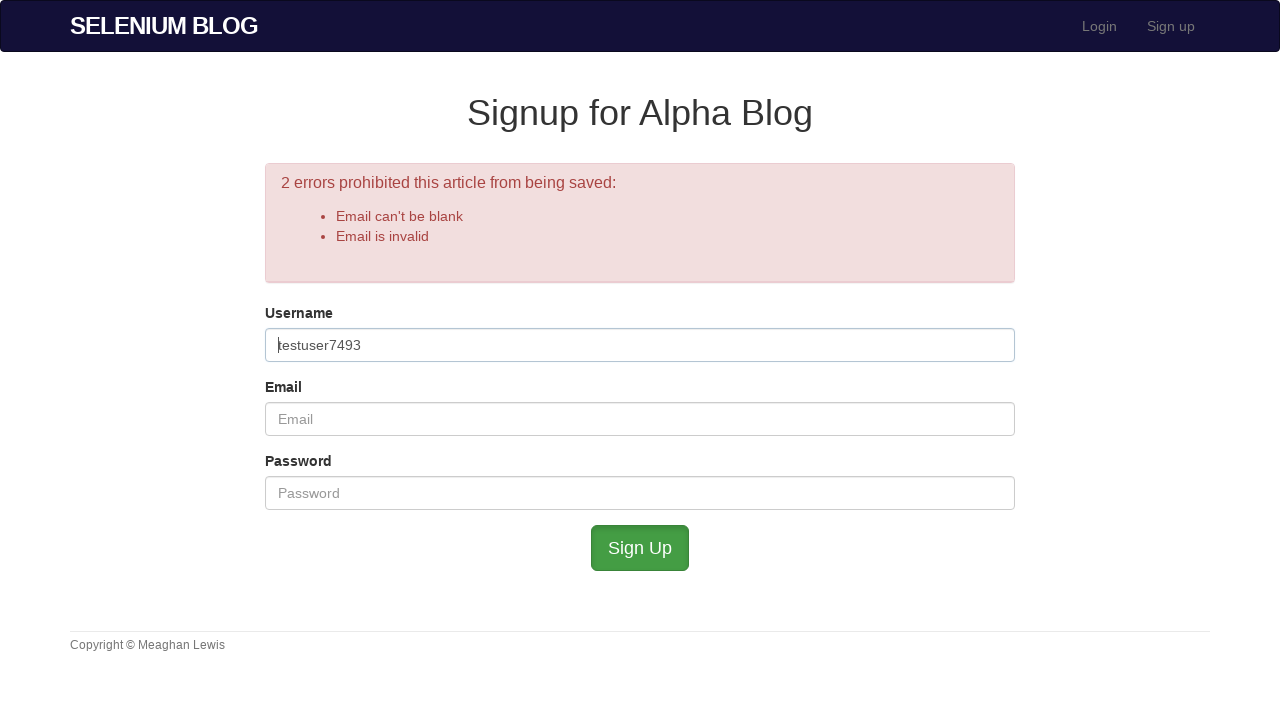

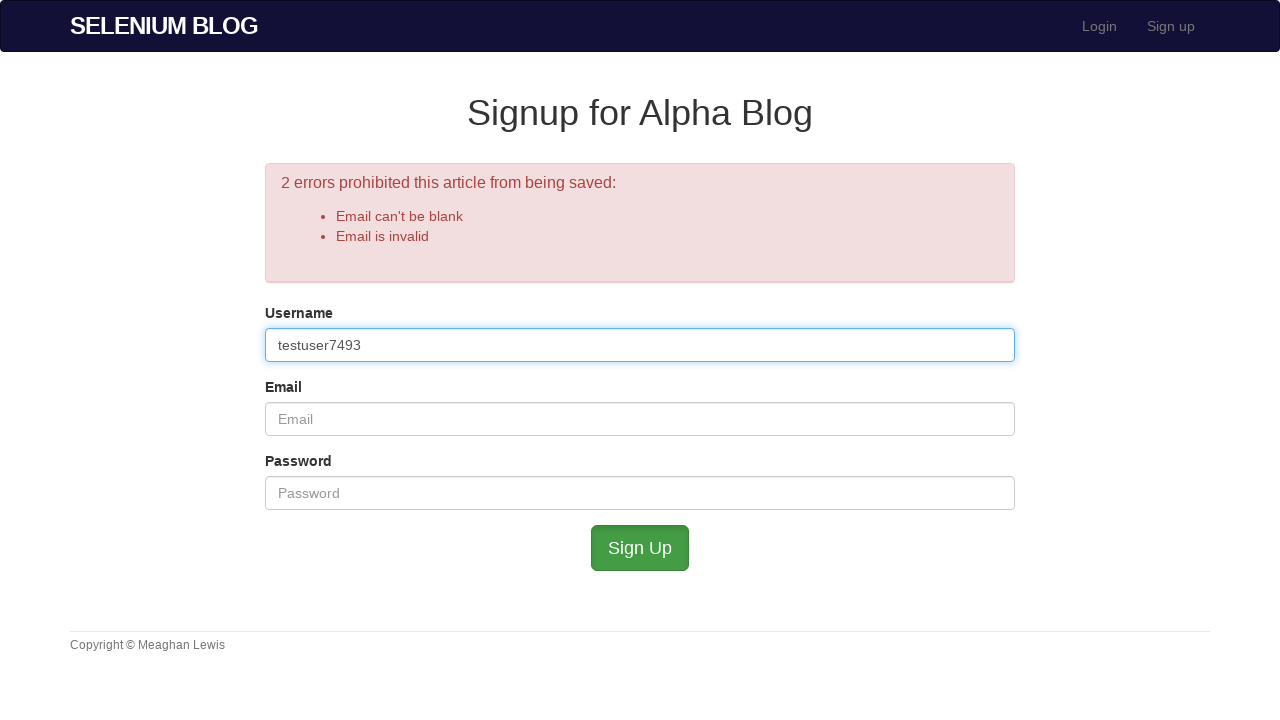